Tests iframe interaction on W3Schools by switching to an iframe, clicking a button to display date/time, then switching back to the parent frame to click the orientation change button

Starting URL: https://www.w3schools.com/js/tryit.asp?filename=tryjs_myfirst

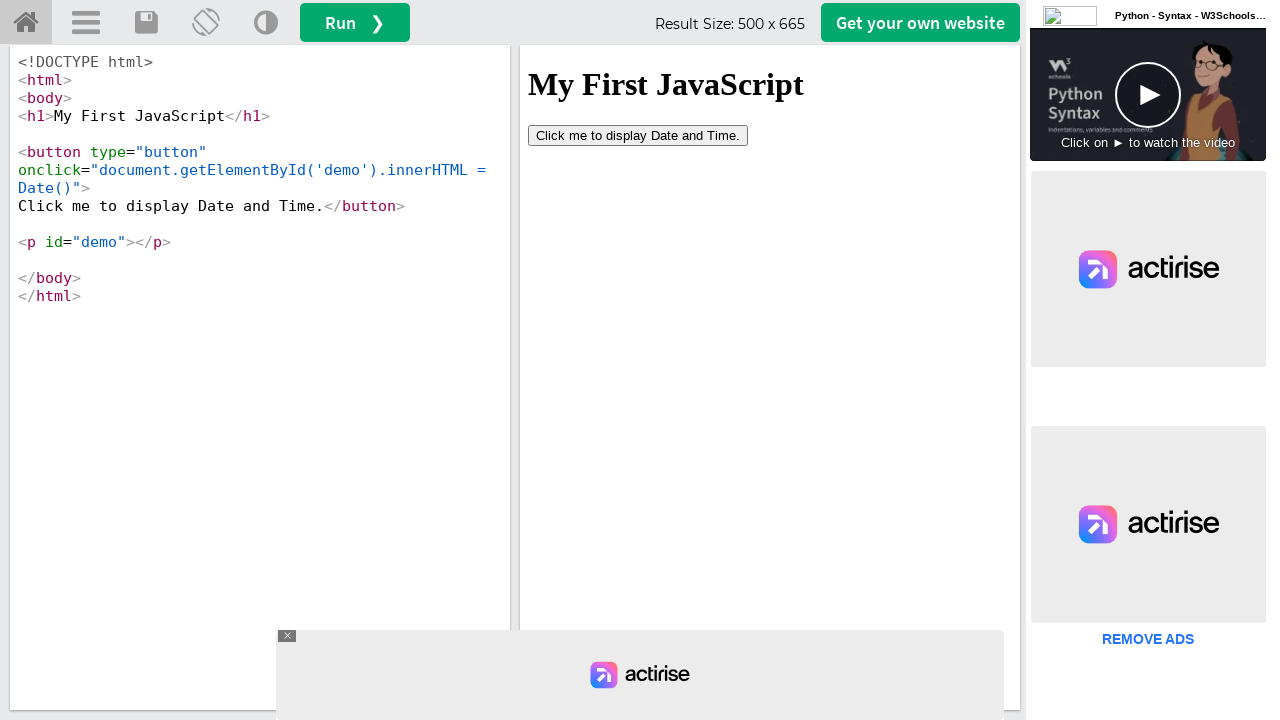

Located iframe element with name 'iframeResult'
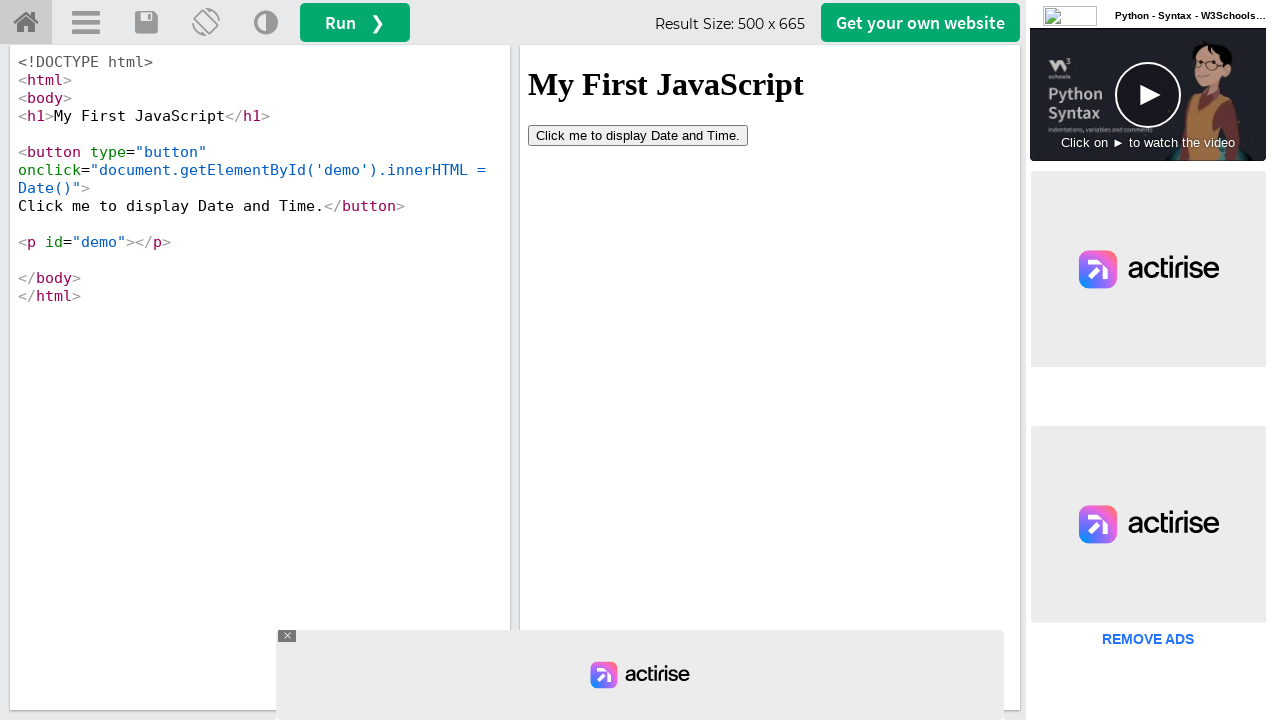

Clicked 'display Date and Time' button inside iframe at (638, 135) on iframe[name='iframeResult'] >> internal:control=enter-frame >> xpath=//button[co
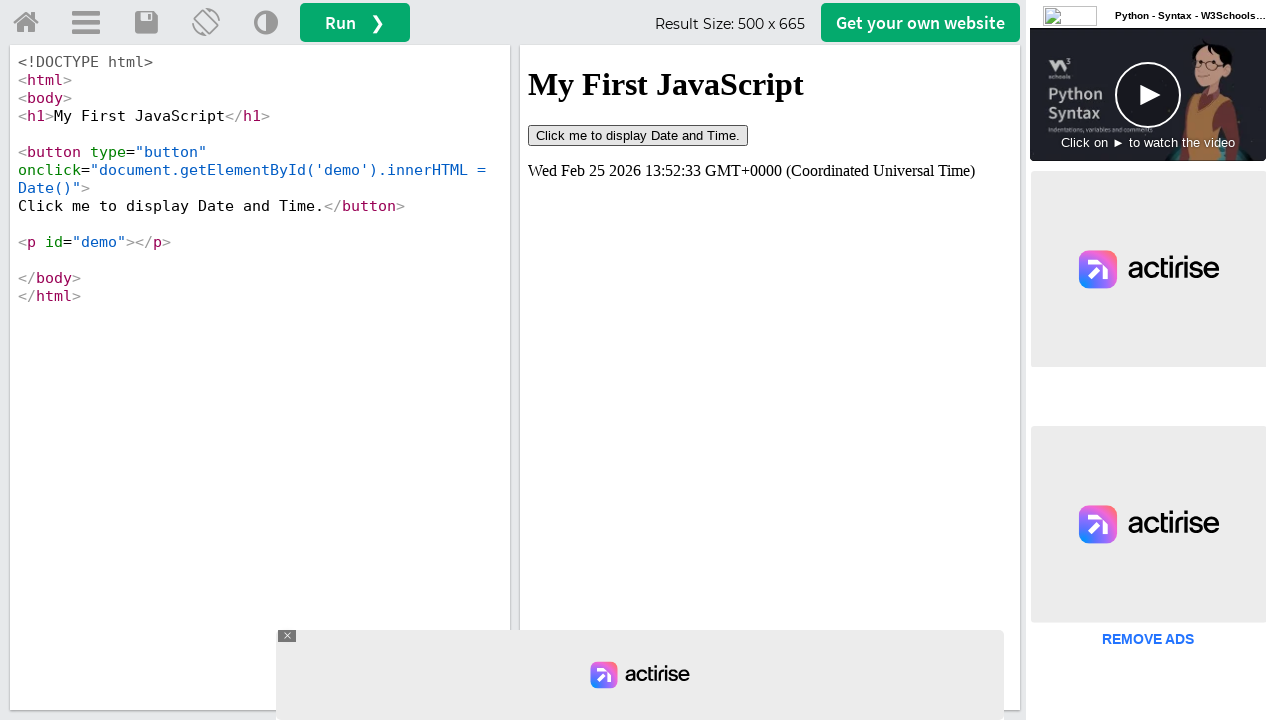

Clicked 'Change Orientation' button in parent frame at (206, 23) on xpath=//a[@title='Change Orientation']
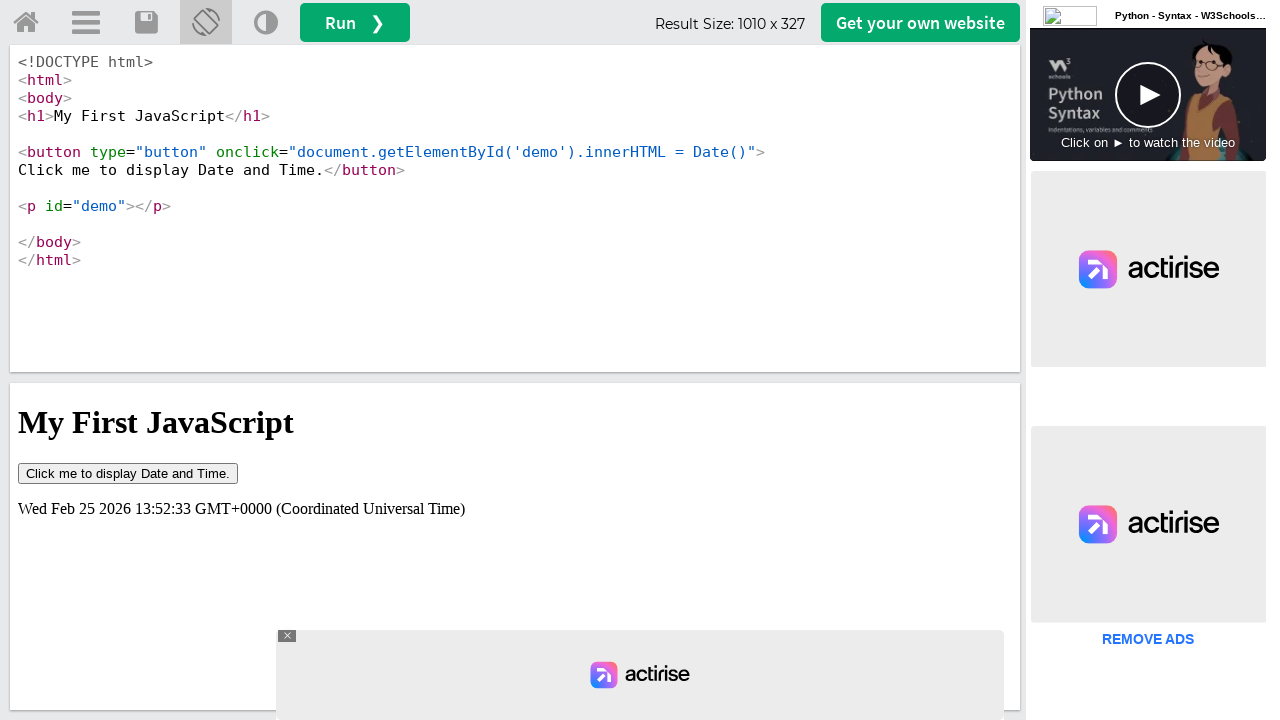

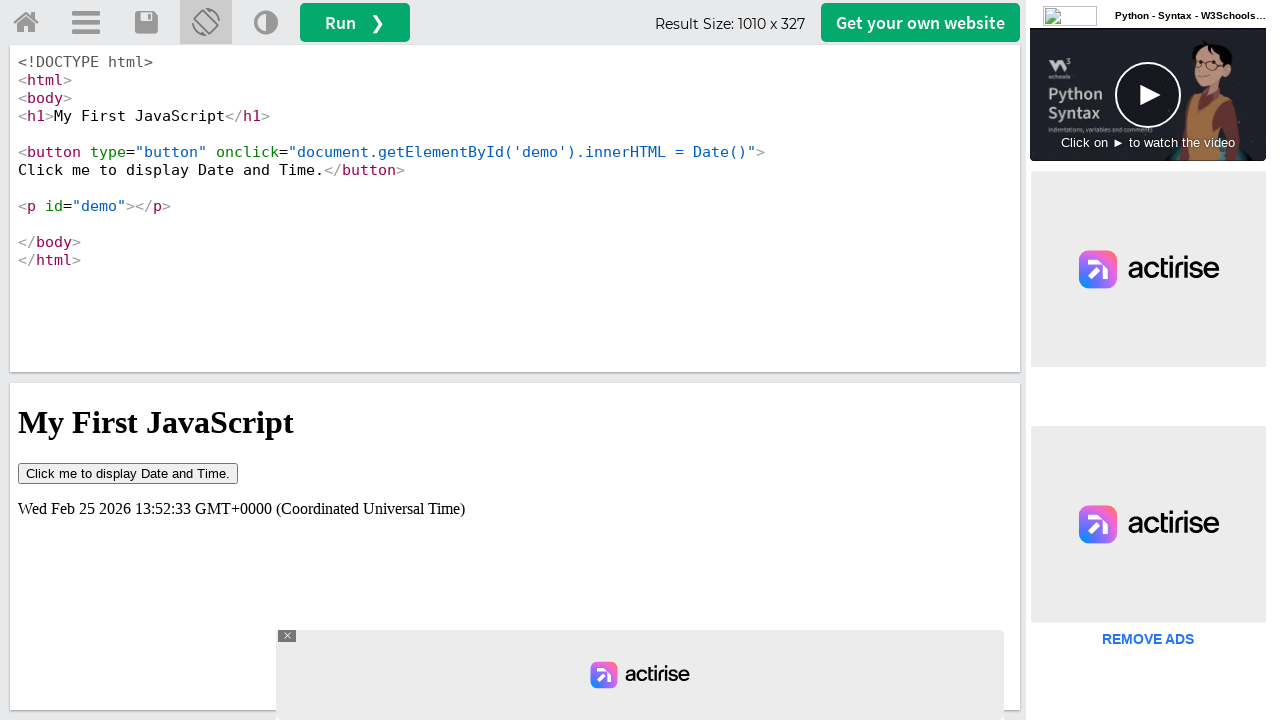